Verifies that all form fields are initially empty, "Don't know" is selected for genre, and the send button has correct blue/white styling

Starting URL: https://uljanovs.github.io/site/tasks/provide_feedback

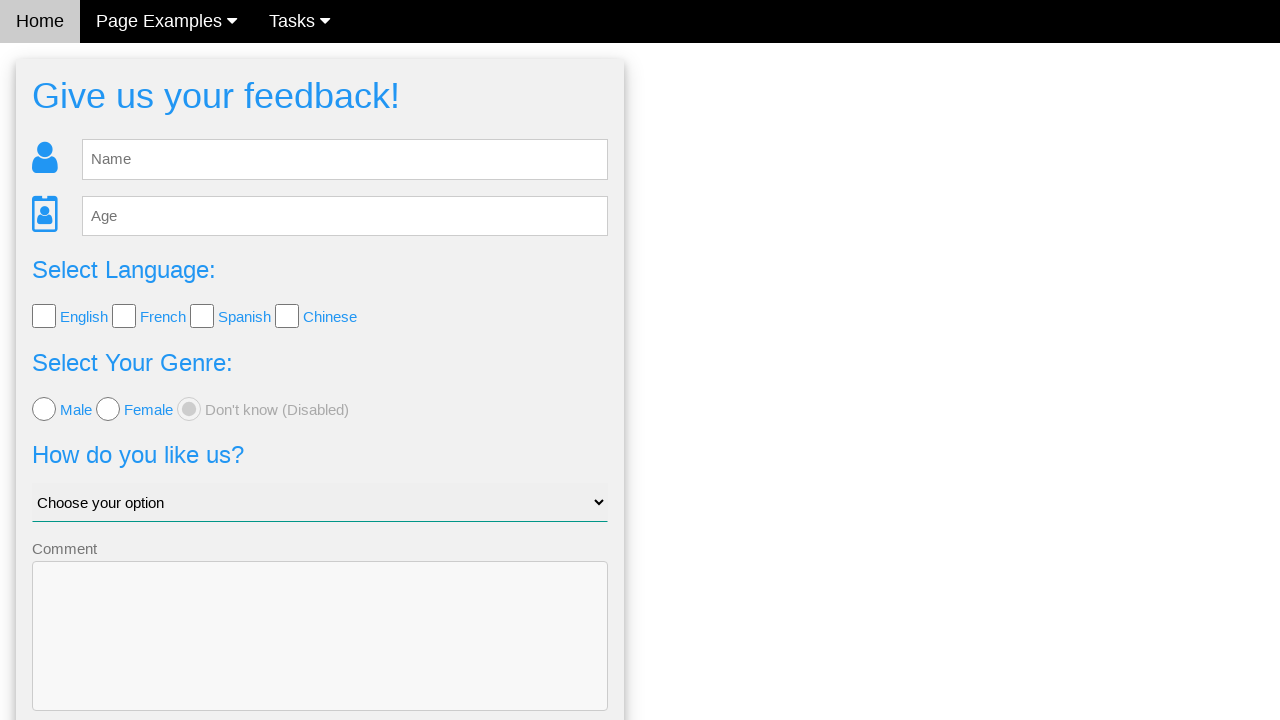

Navigated to feedback form page
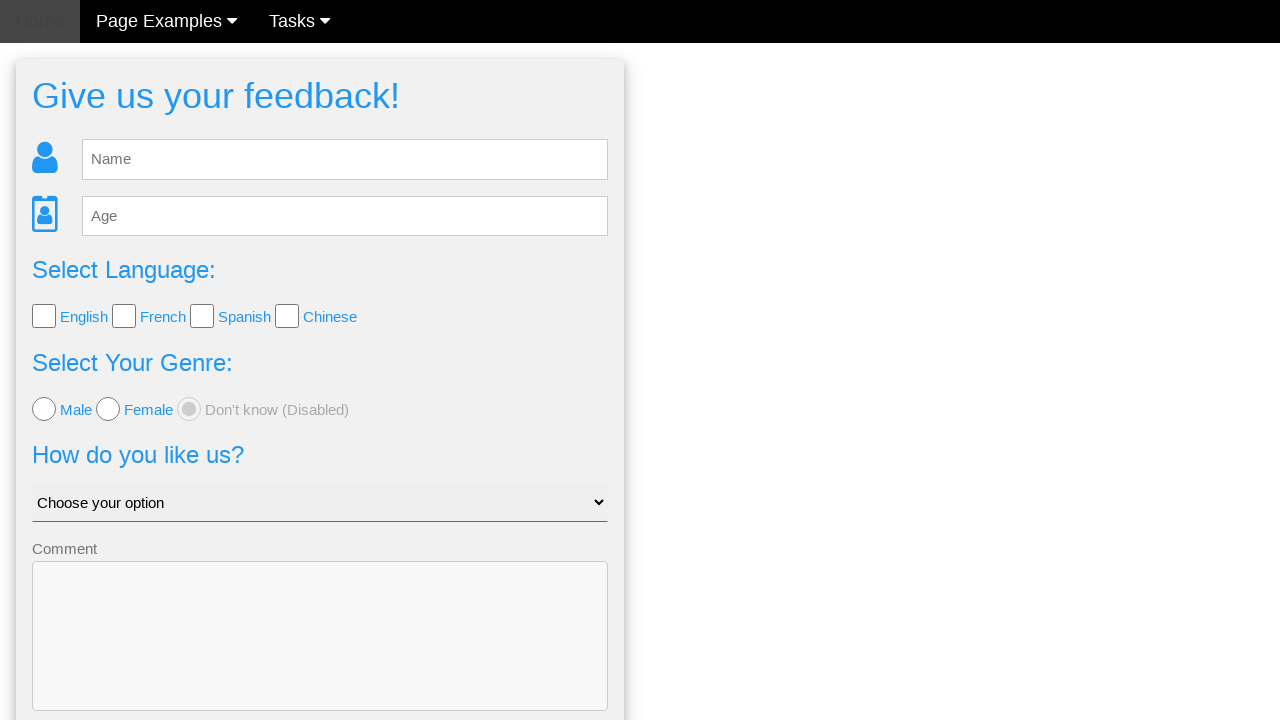

Name field selector loaded
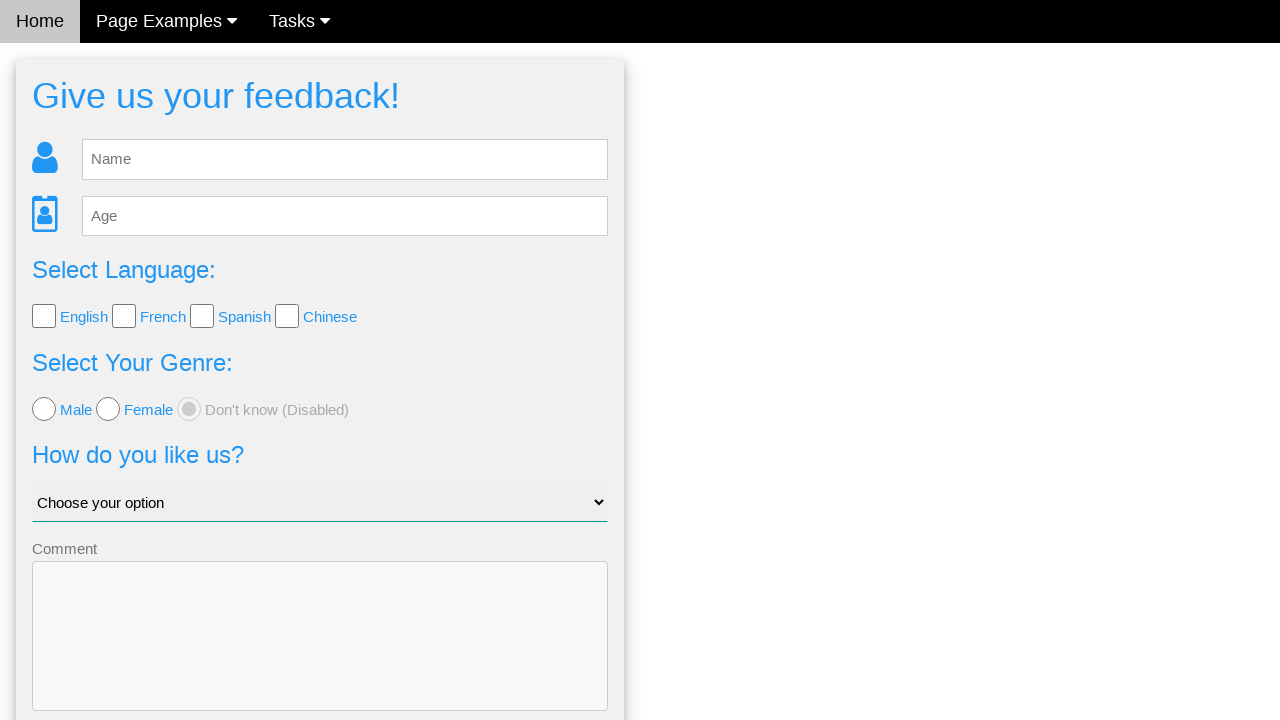

Verified name field is empty
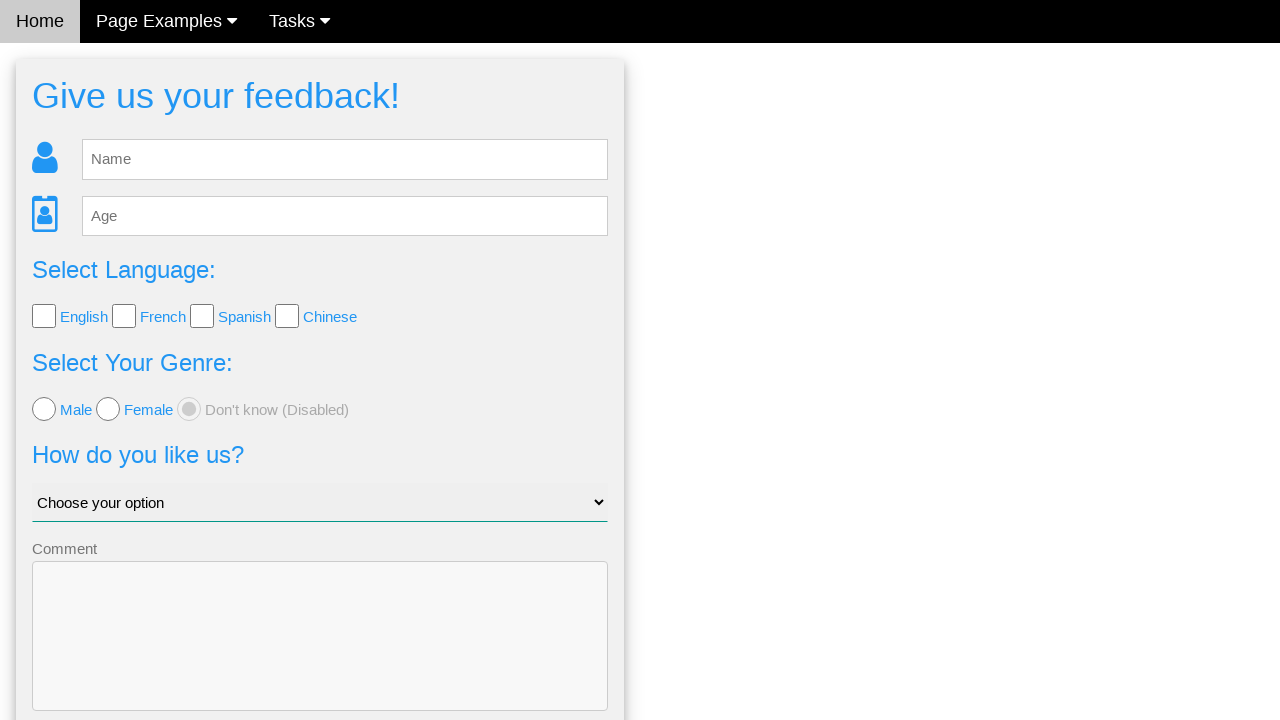

Verified age field is empty
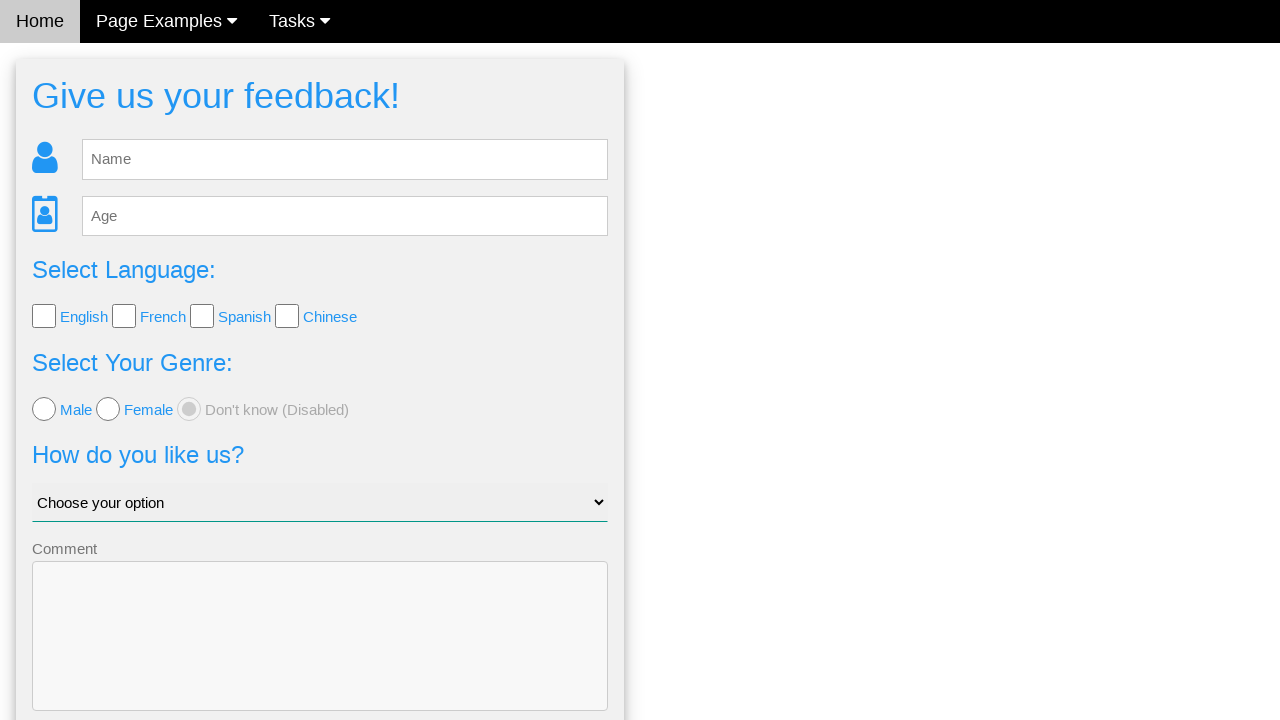

Verified first language checkbox is not selected
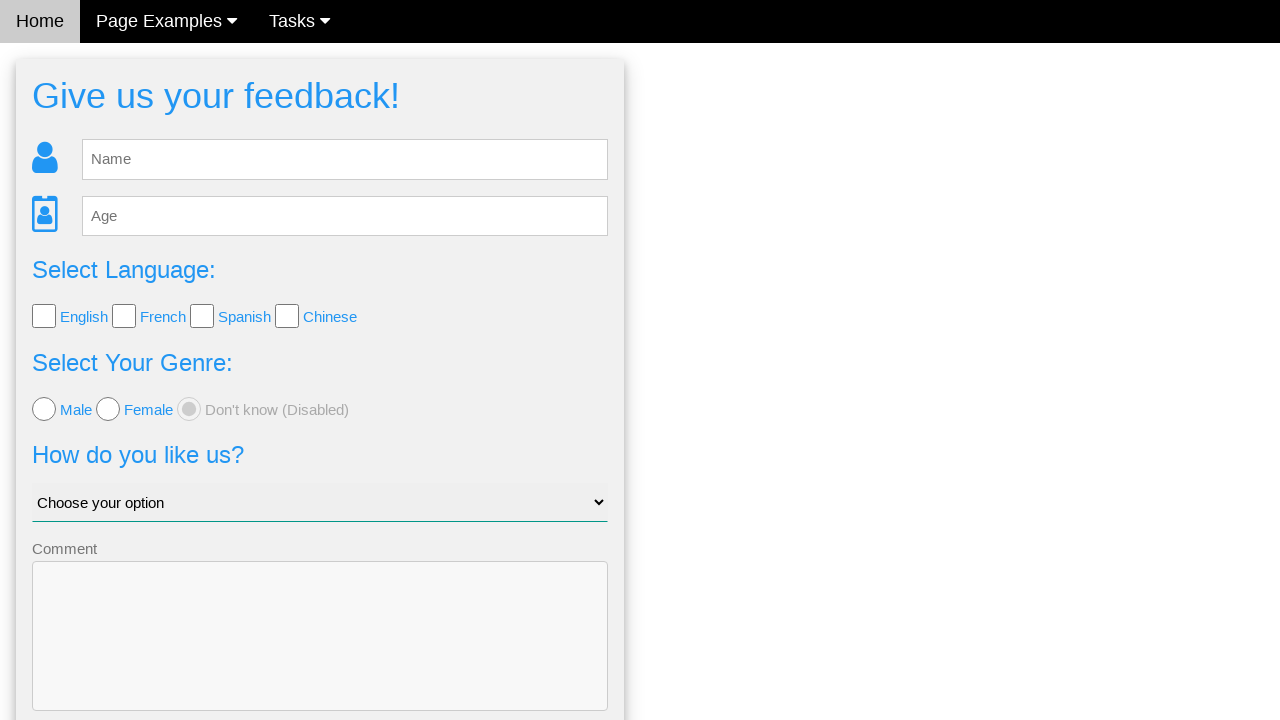

Verified second language checkbox is not selected
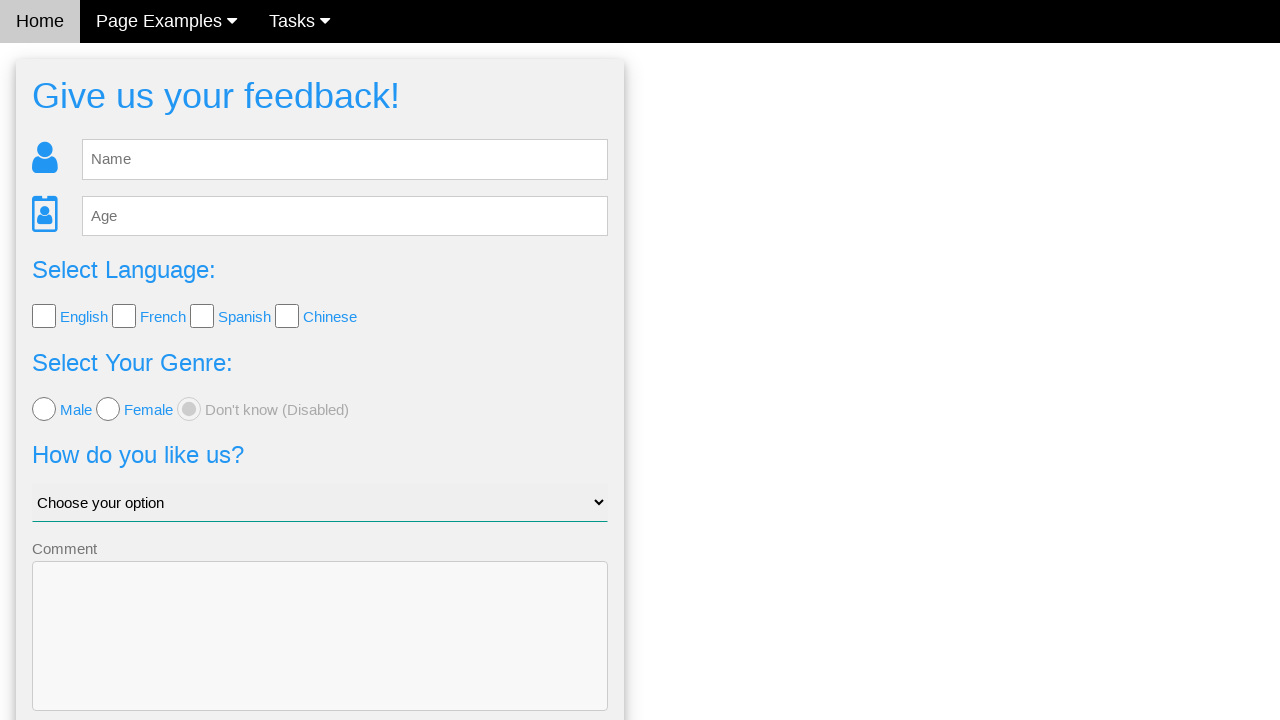

Verified third language checkbox is not selected
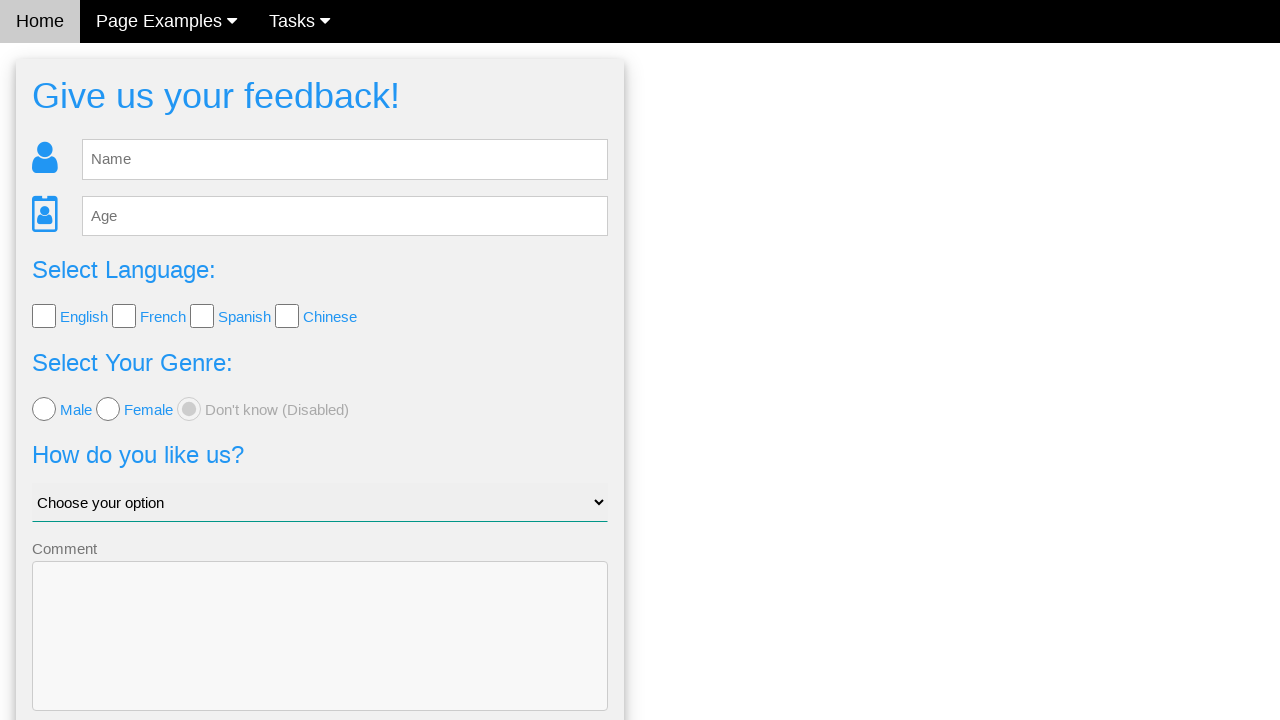

Verified fourth language checkbox is not selected
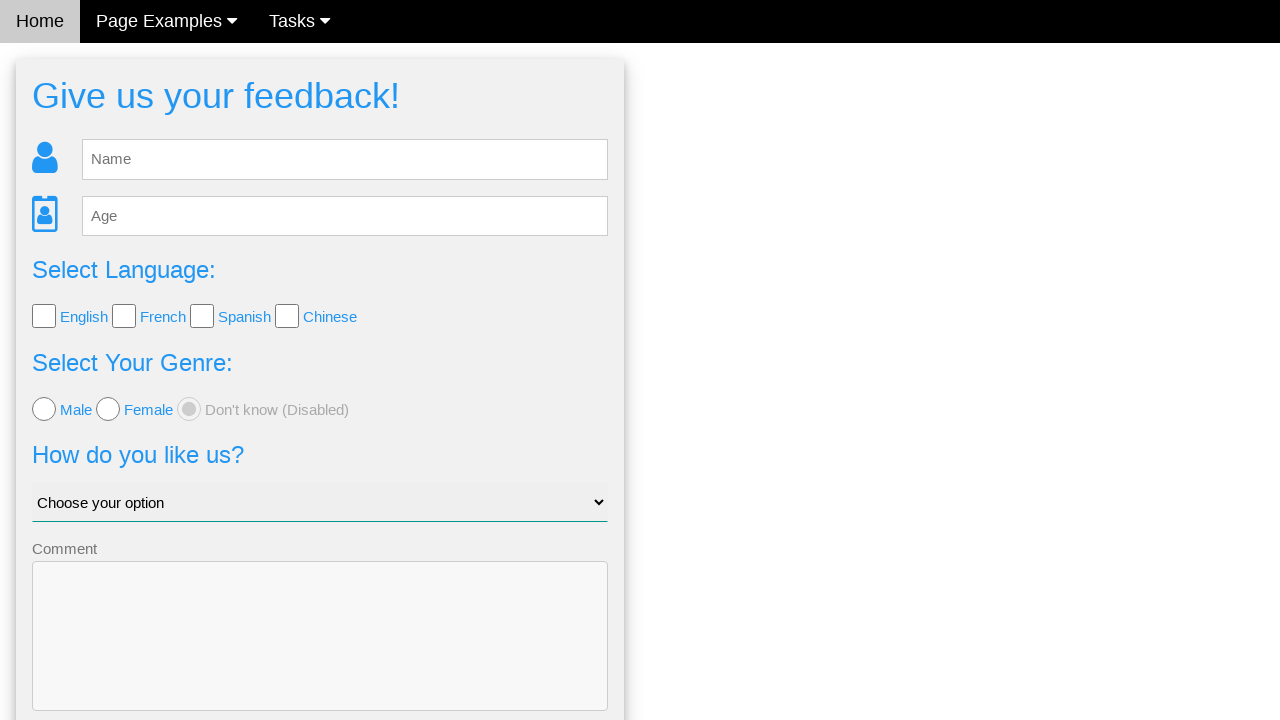

Verified 'Don't know' radio button is selected for genre
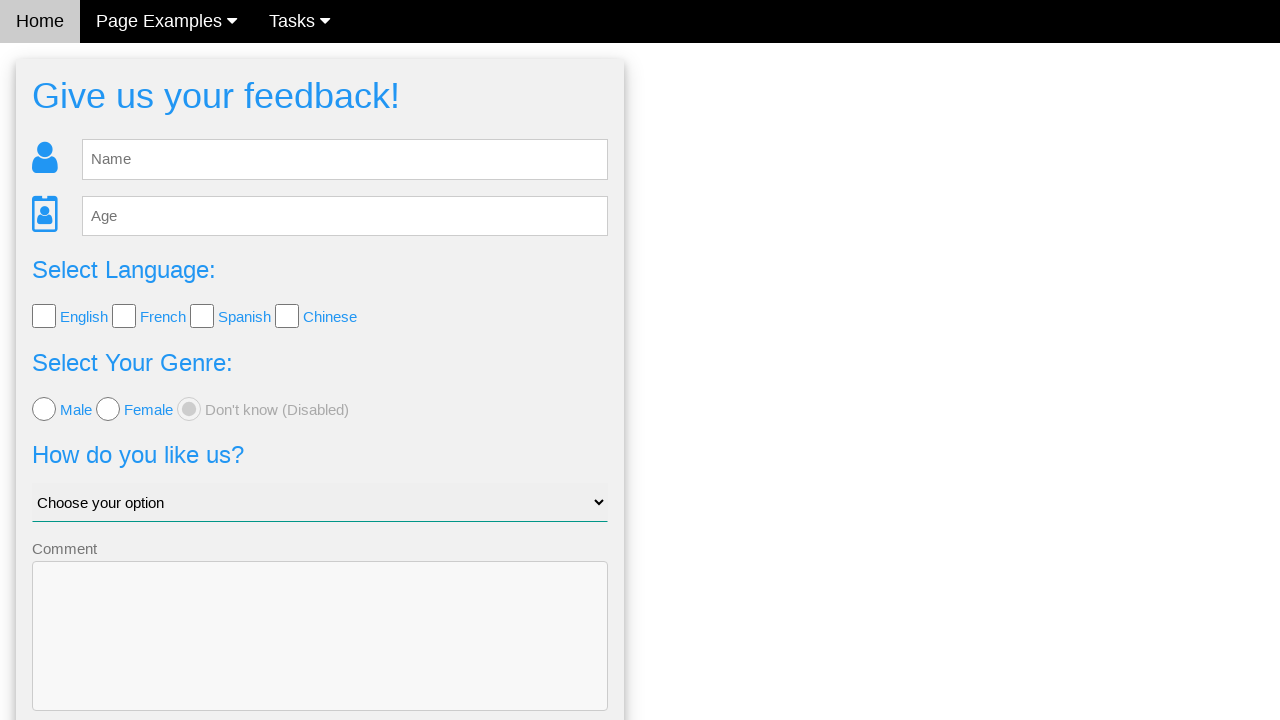

Verified send button with blue/white styling exists
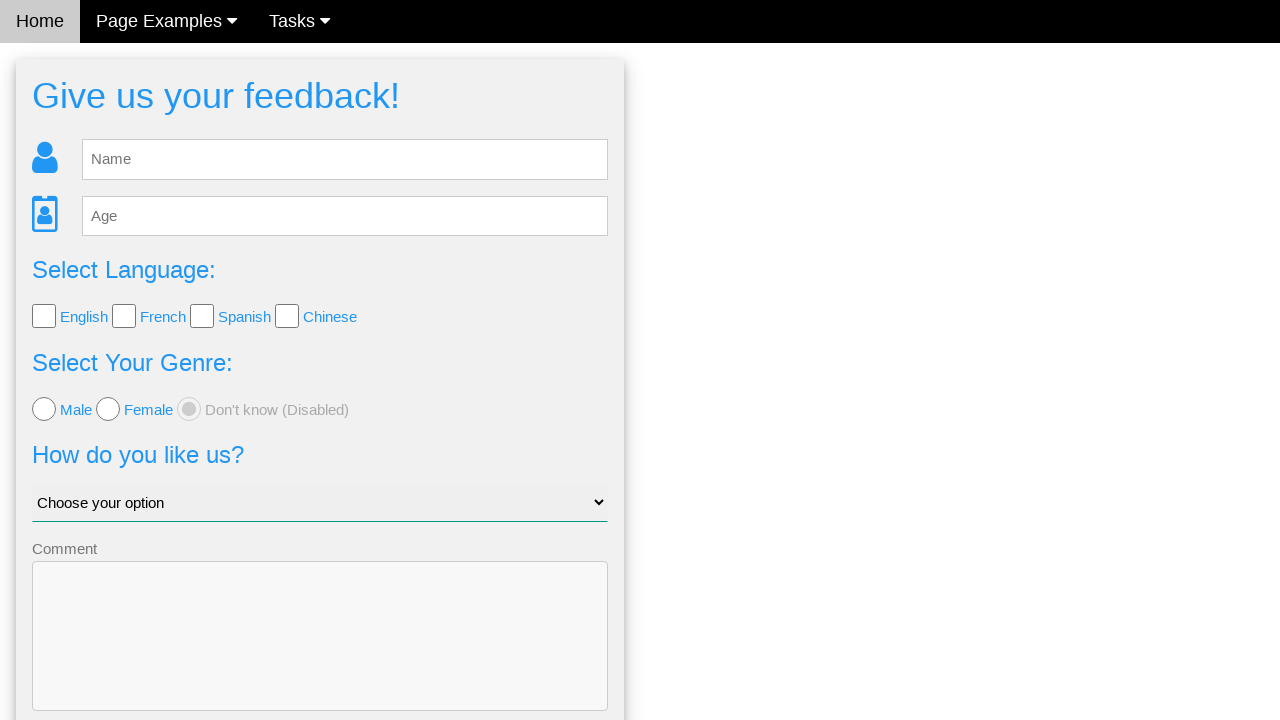

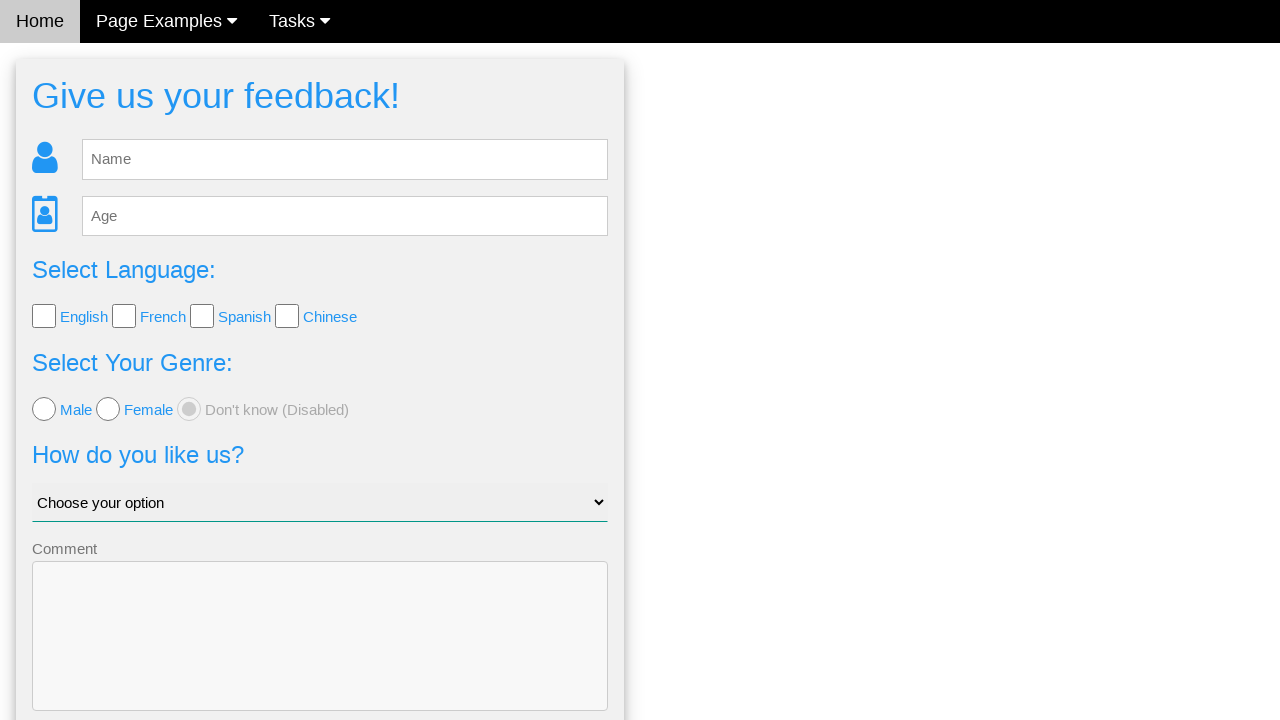